Tests an e-commerce shopping cart flow by searching for products, adding them to cart, applying a promo code, and verifying price calculations

Starting URL: https://rahulshettyacademy.com/seleniumPractise/#/

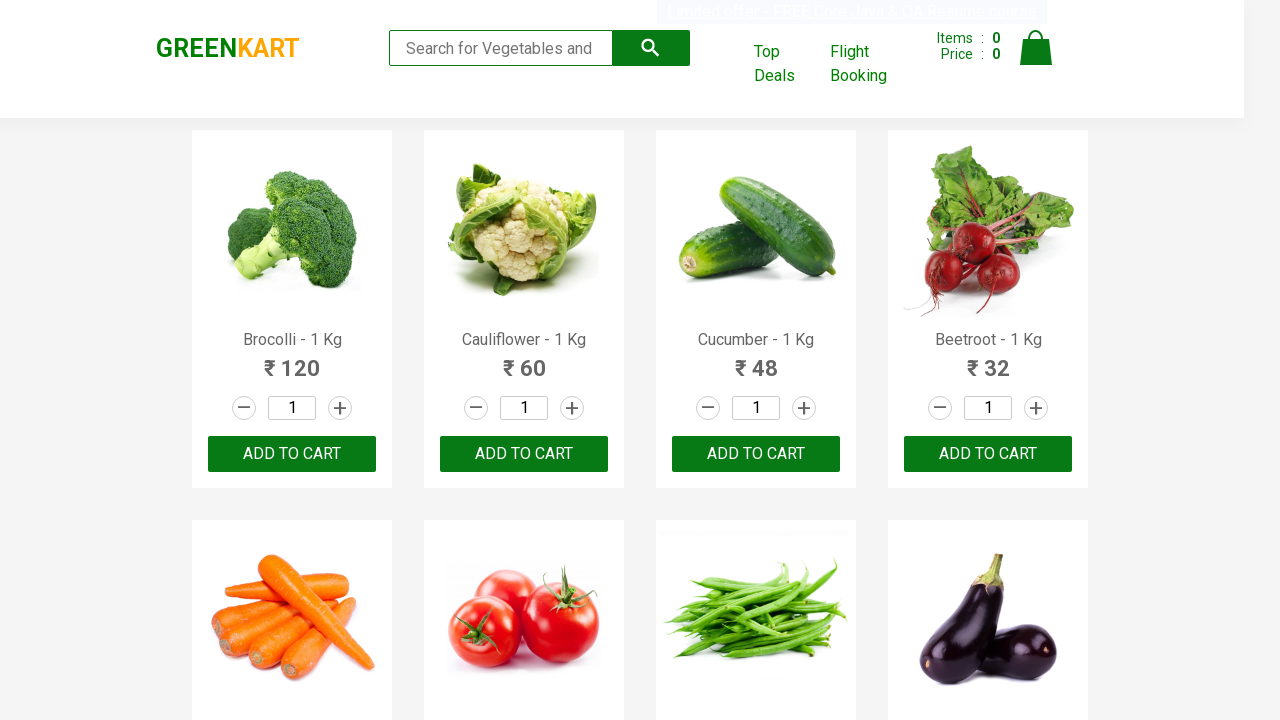

Filled search field with 'br' to find products on input.search-keyword
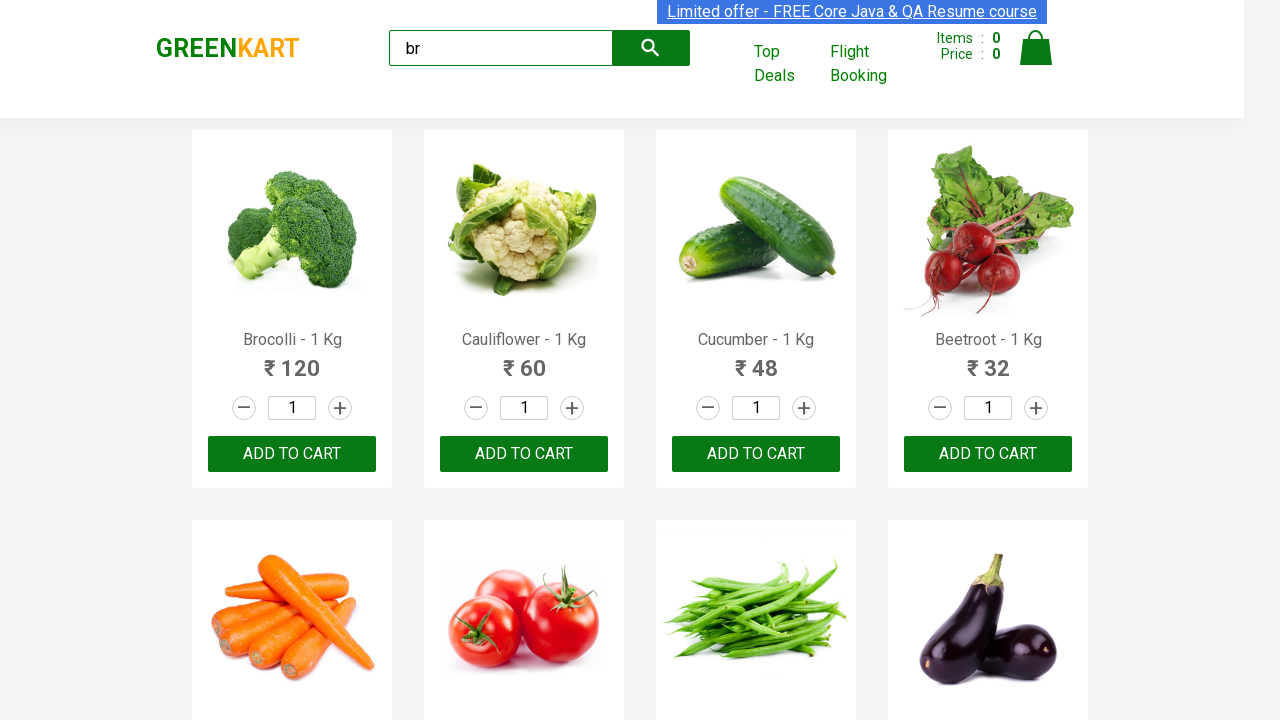

Waited for search results to load
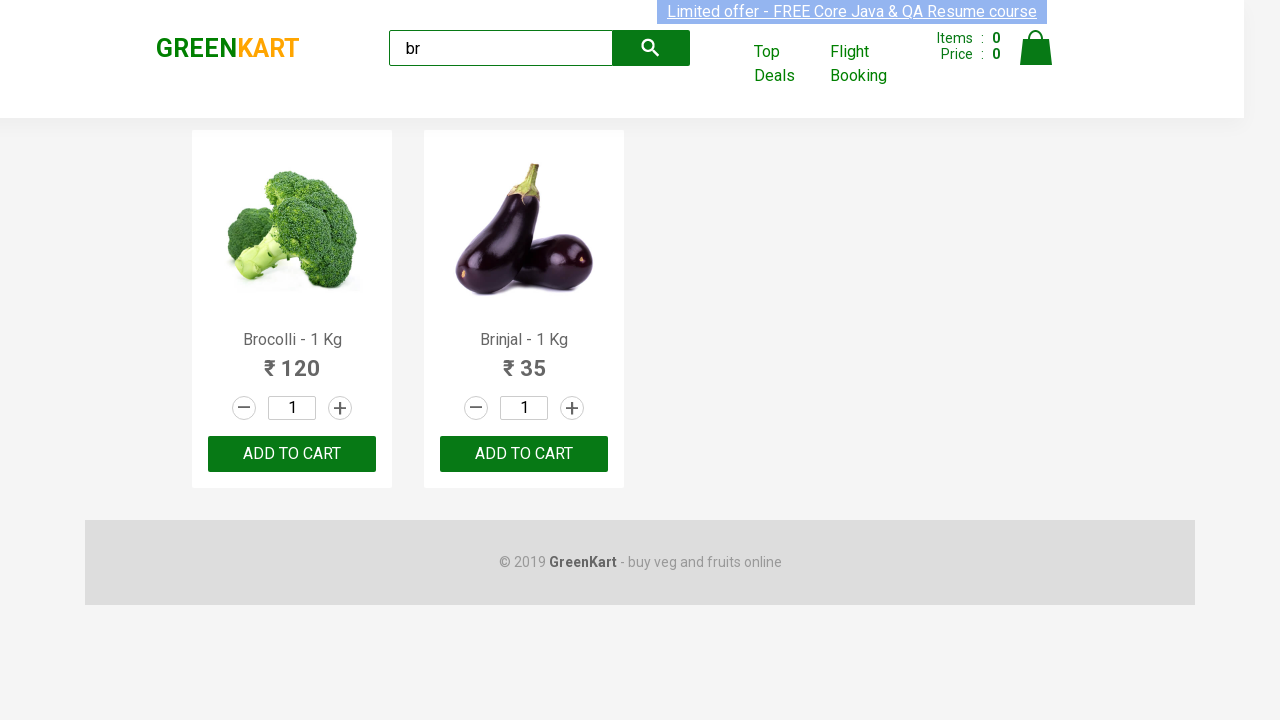

Clicked 'Add to Cart' button for first product at (292, 454) on xpath=//*[@id='root']/div/div[1]/div/div[1]/div[3]/button
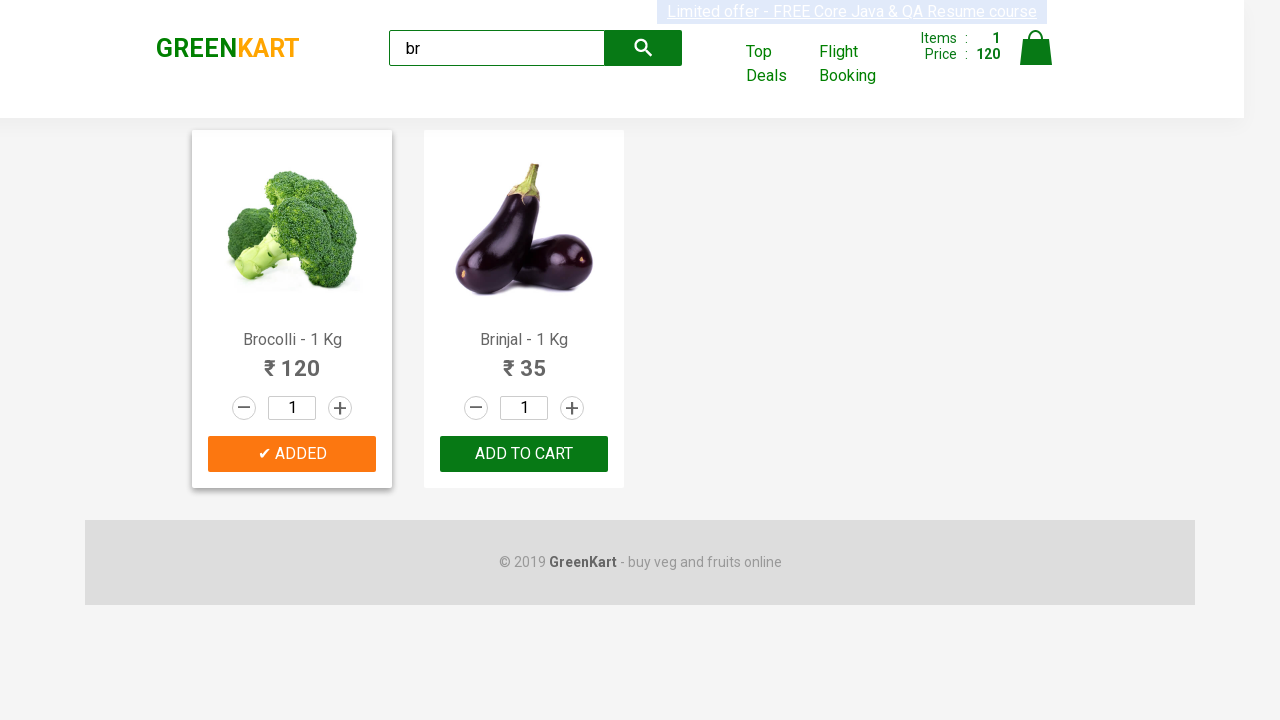

Clicked 'Add to Cart' button for second product at (524, 454) on xpath=//*[@id='root']/div/div[1]/div/div[2]/div[3]/button
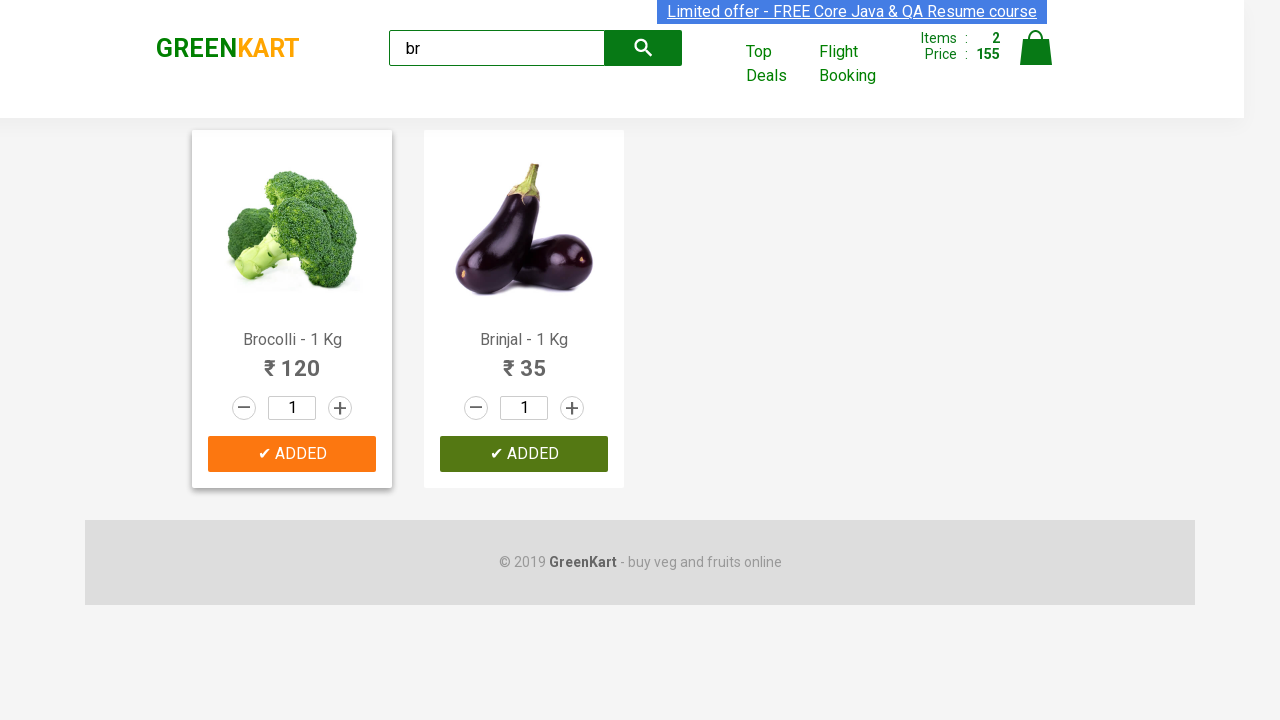

Clicked cart icon to view cart at (1036, 48) on a.cart-icon img
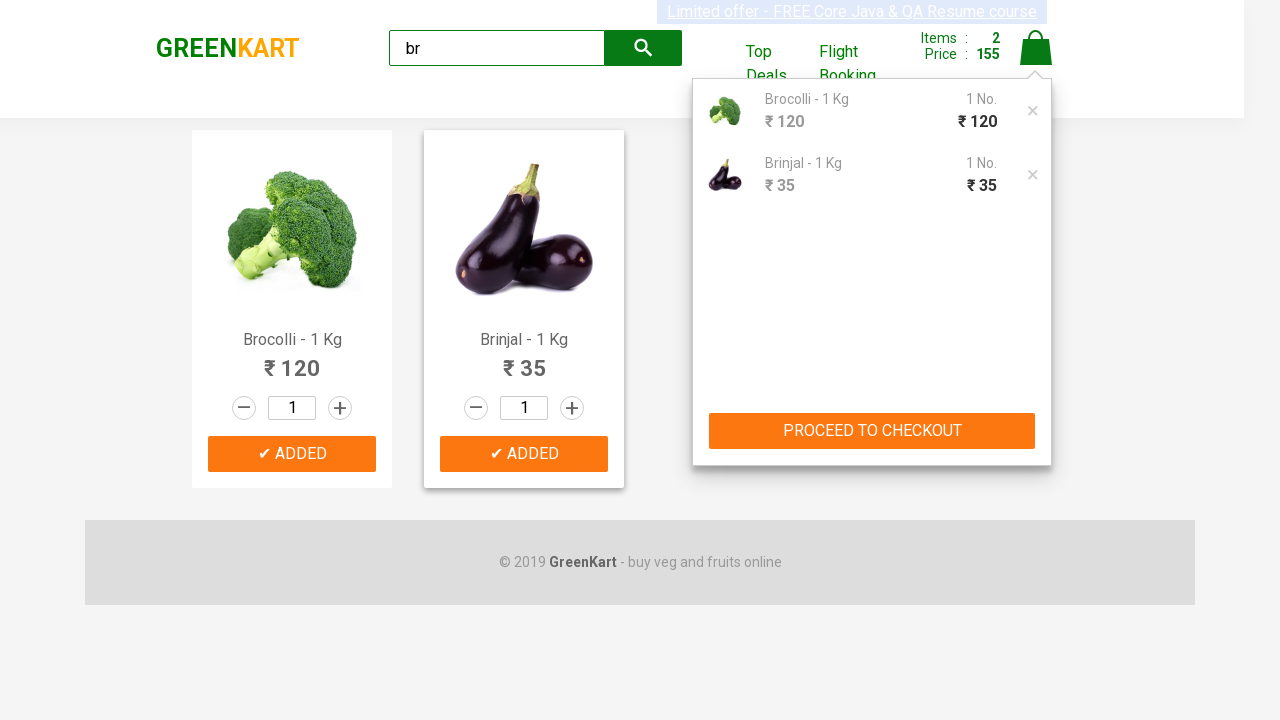

Clicked 'PROCEED TO CHECKOUT' button at (872, 431) on text=PROCEED TO CHECKOUT
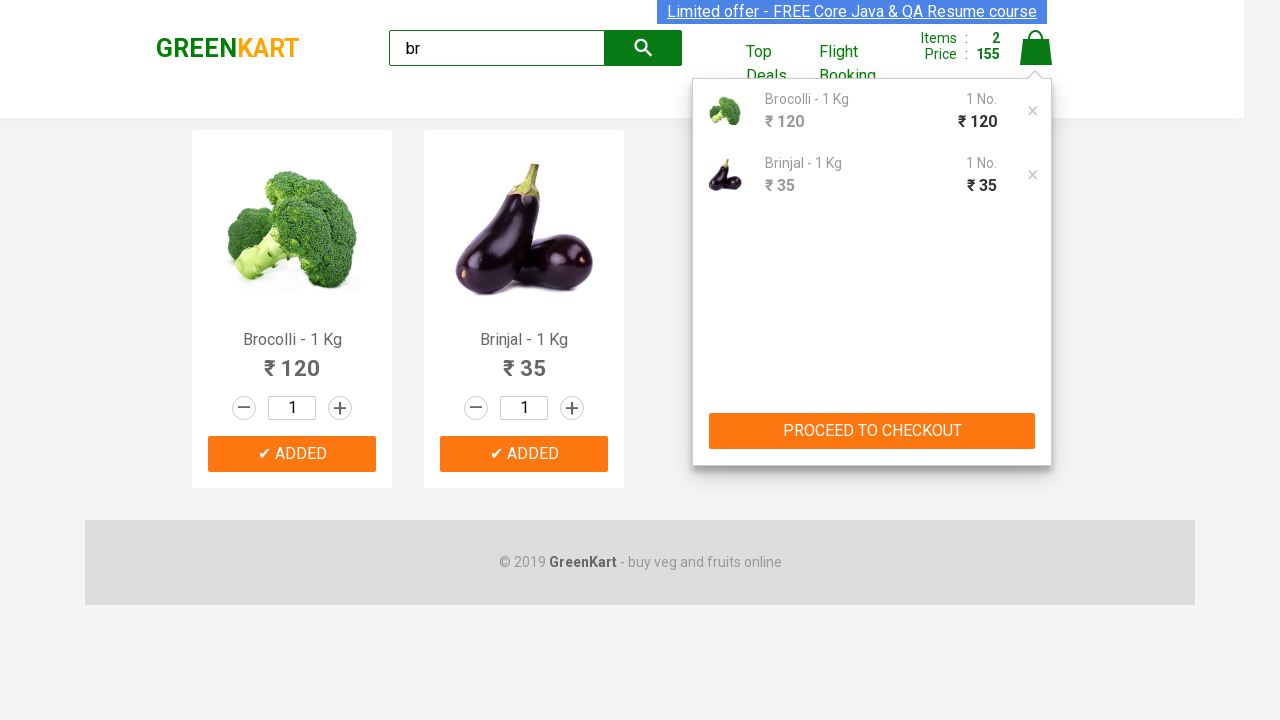

Checkout page loaded with product cart table
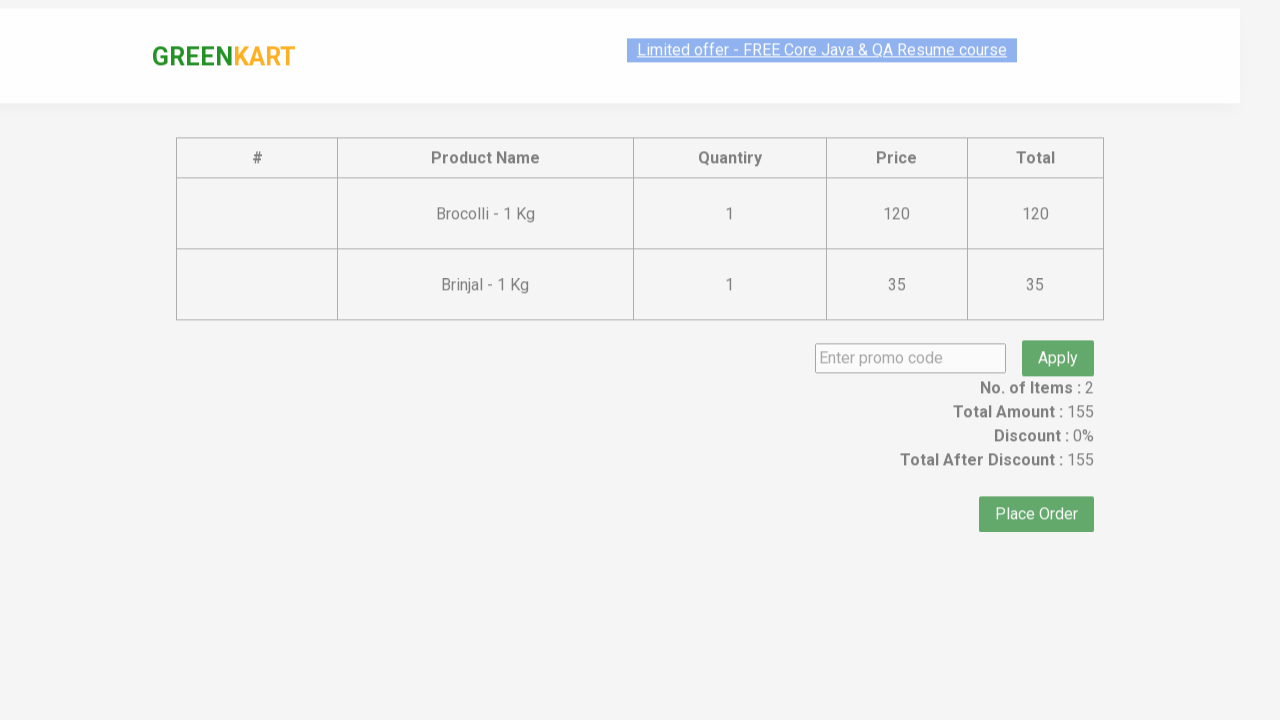

Retrieved first product price: 120
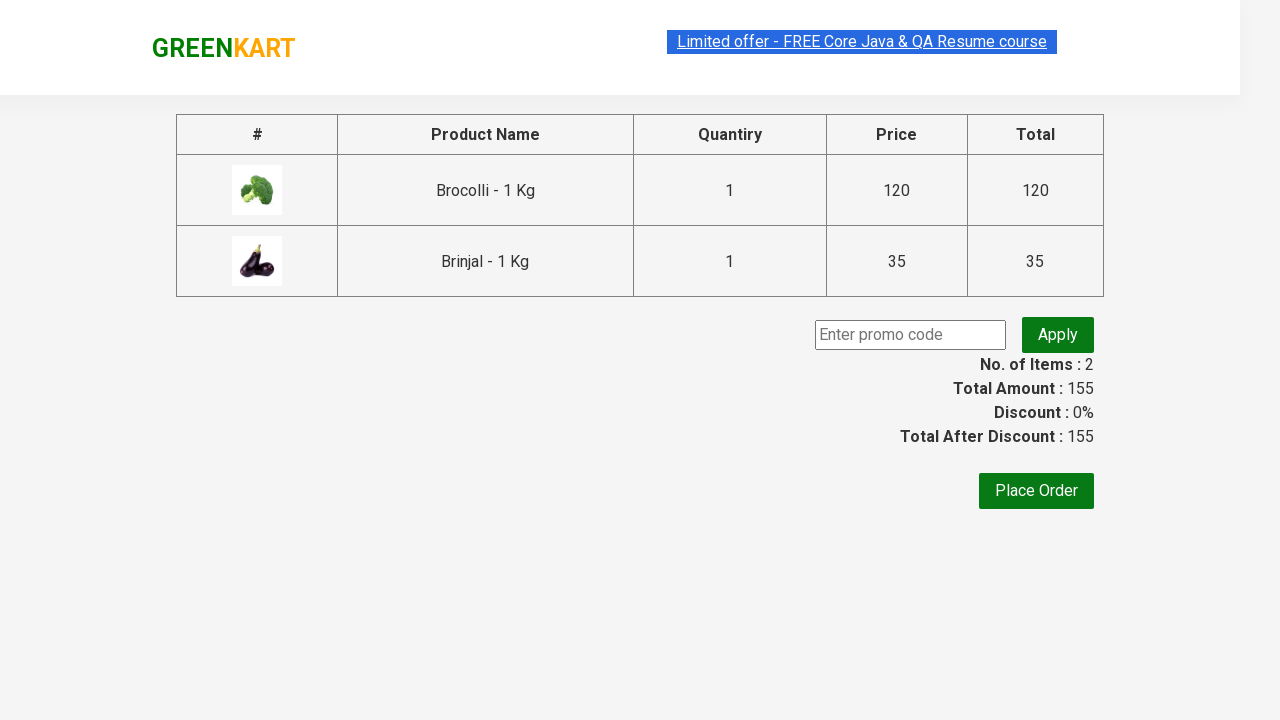

Retrieved second product price: 35
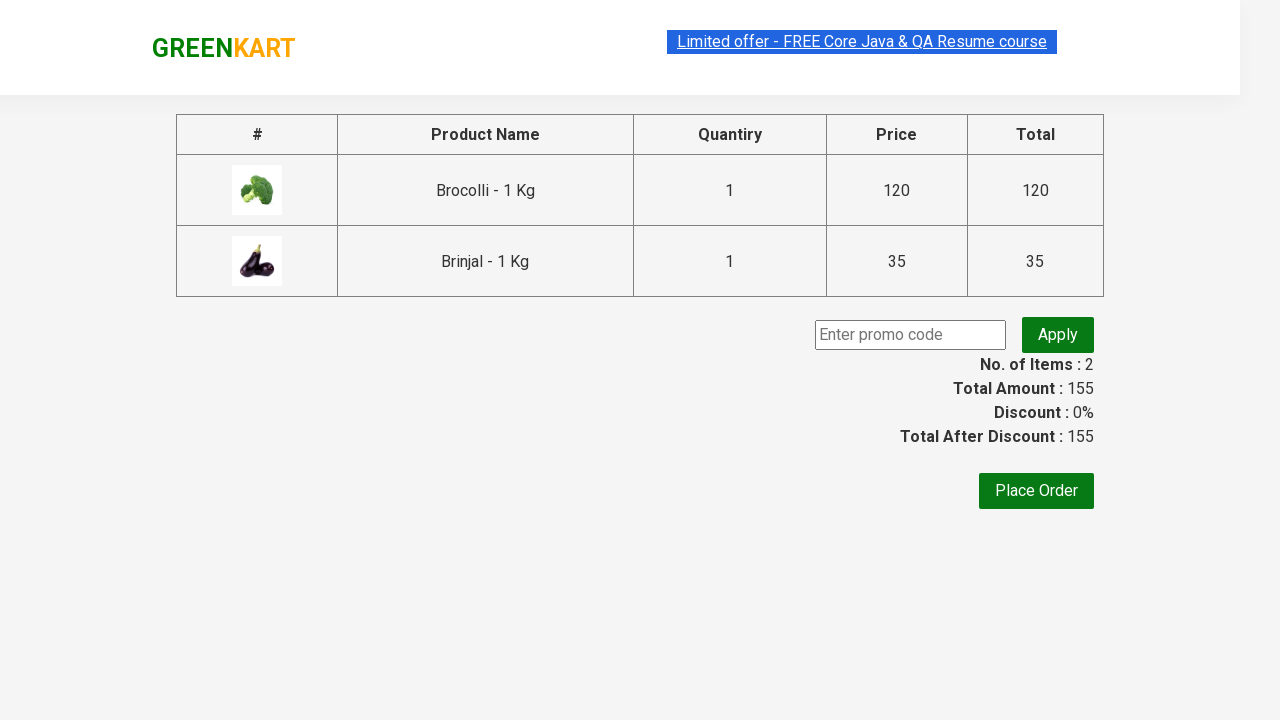

Entered promo code 'rahulshettyacademy' on input.promoCode
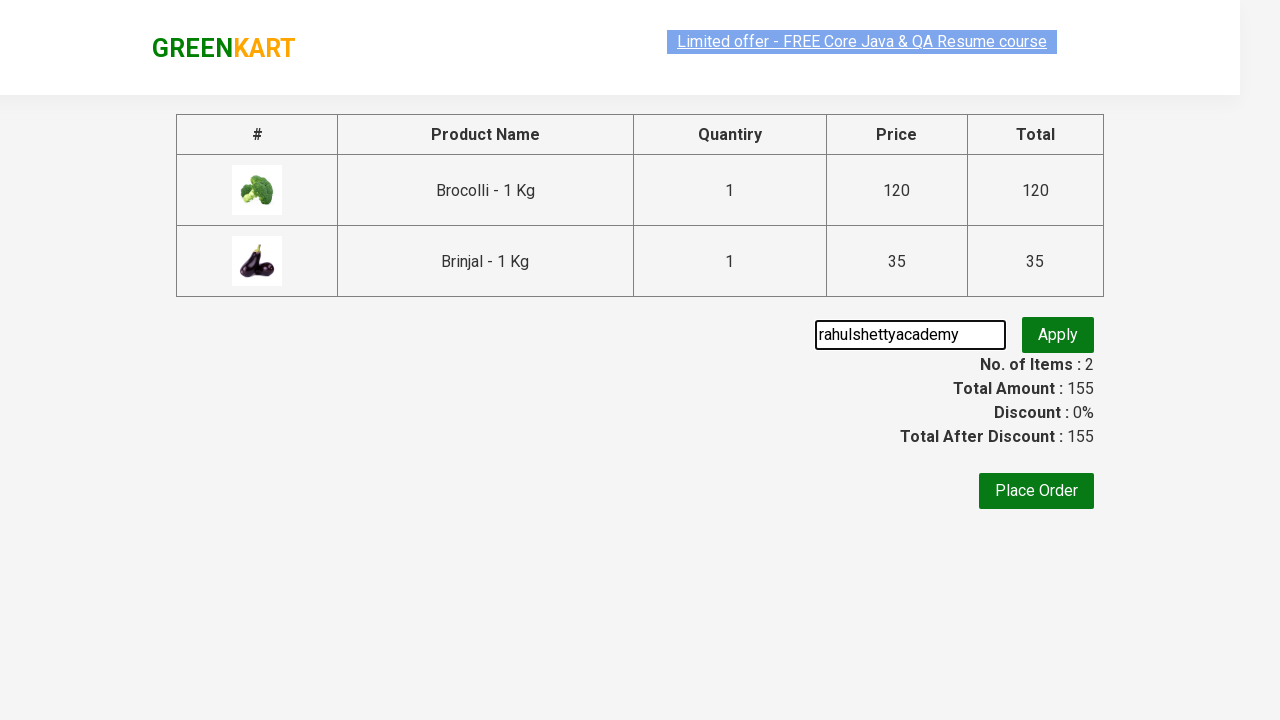

Clicked 'Apply' button to apply promo code at (1058, 335) on button.promoBtn
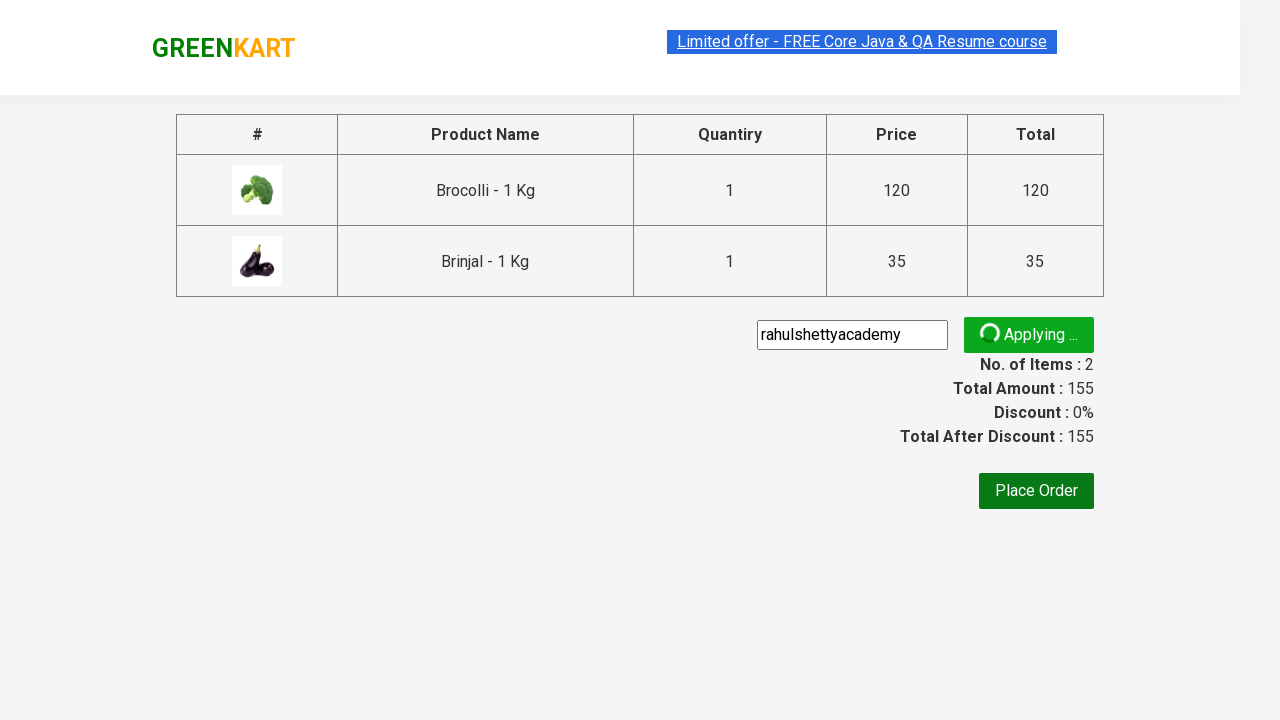

Promo code applied and discount information displayed
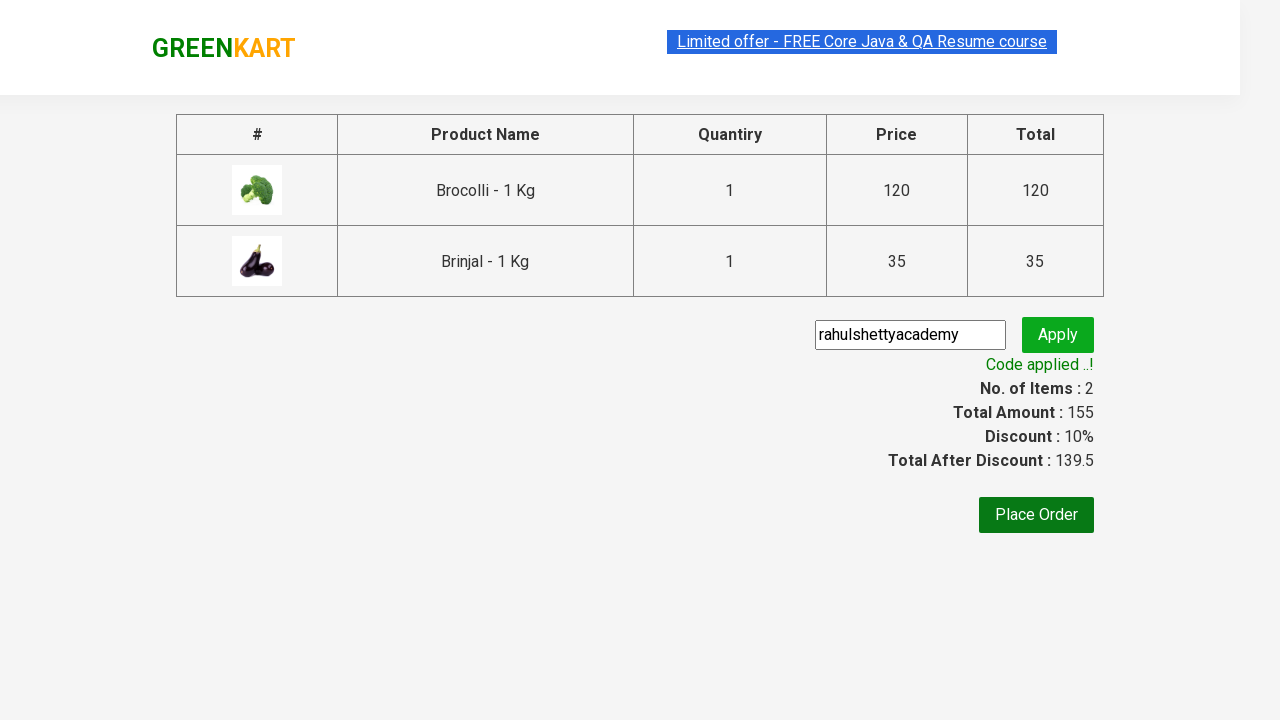

Retrieved discounted total price: 155
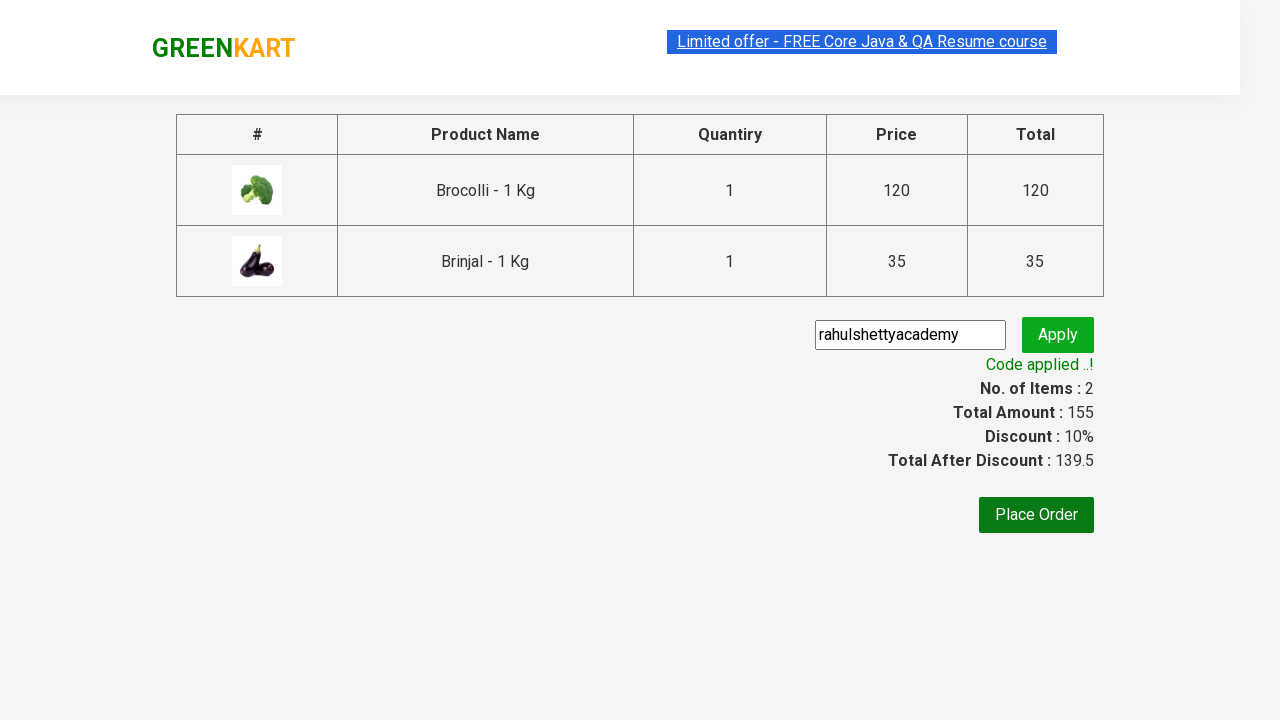

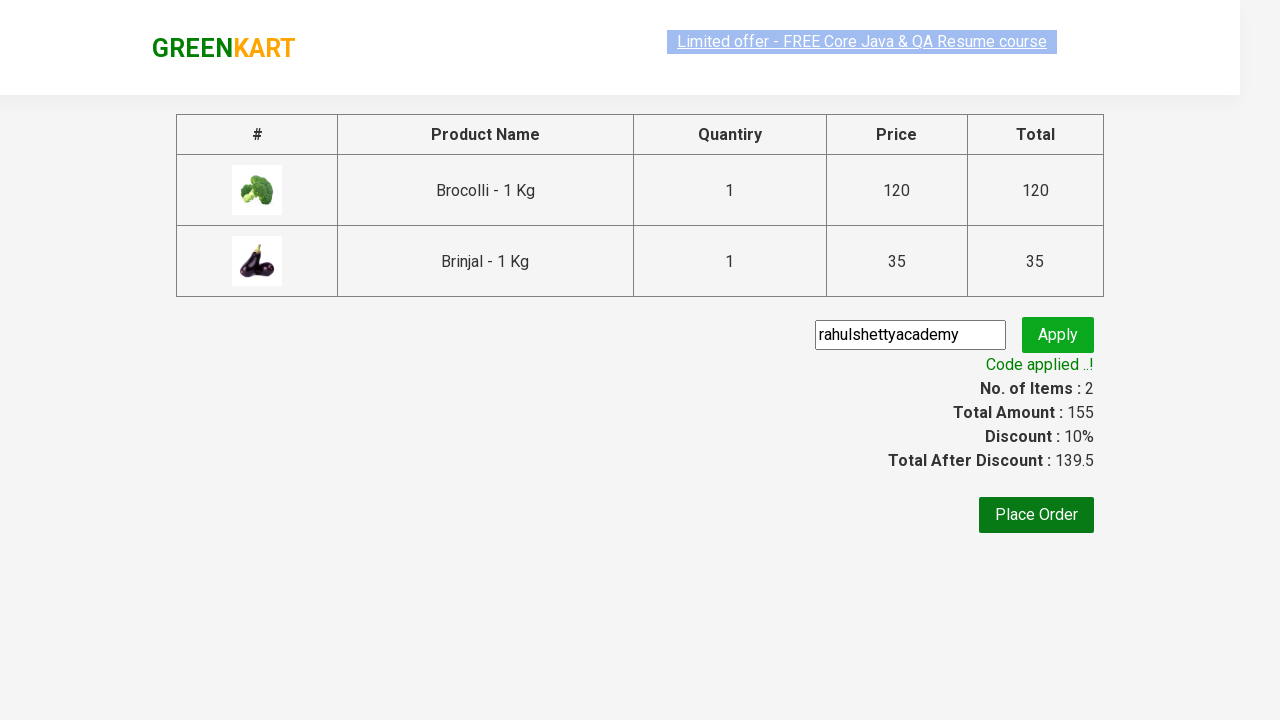